Tests window/tab switching by opening multiple links (Google, Facebook, Tiki) from a form page and navigating between them

Starting URL: https://automationfc.github.io/basic-form/

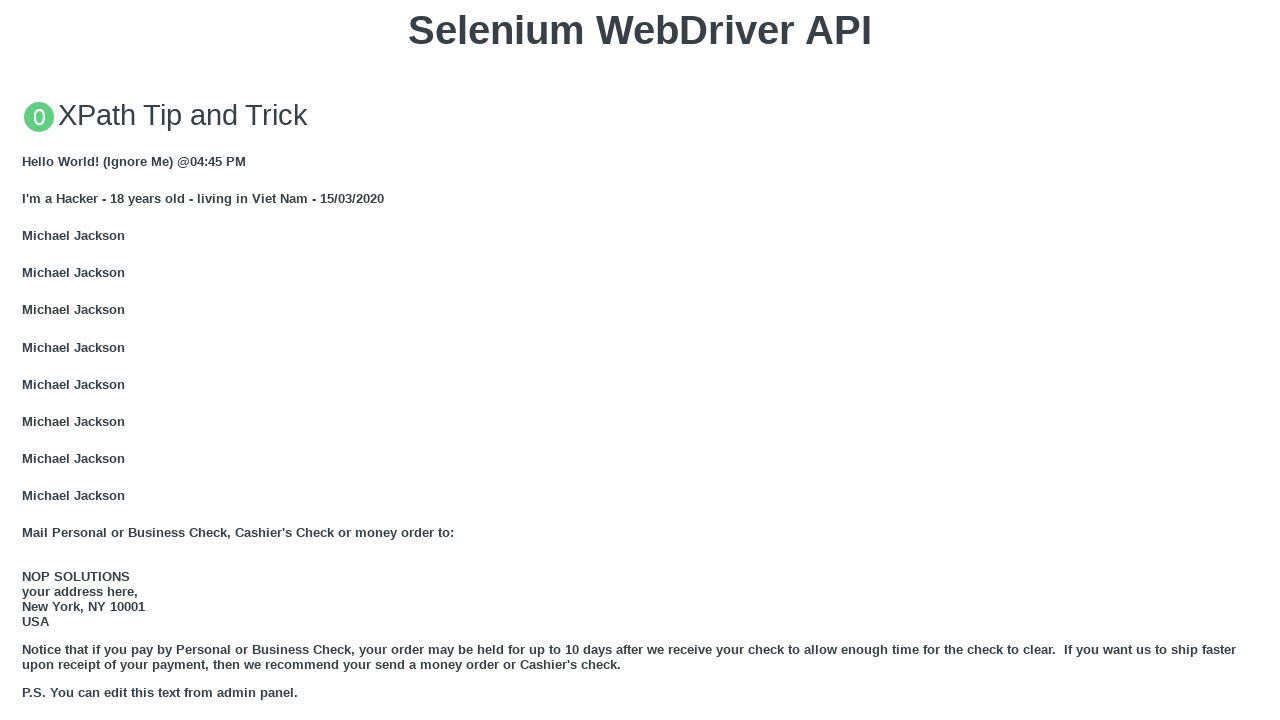

Stored initial page reference
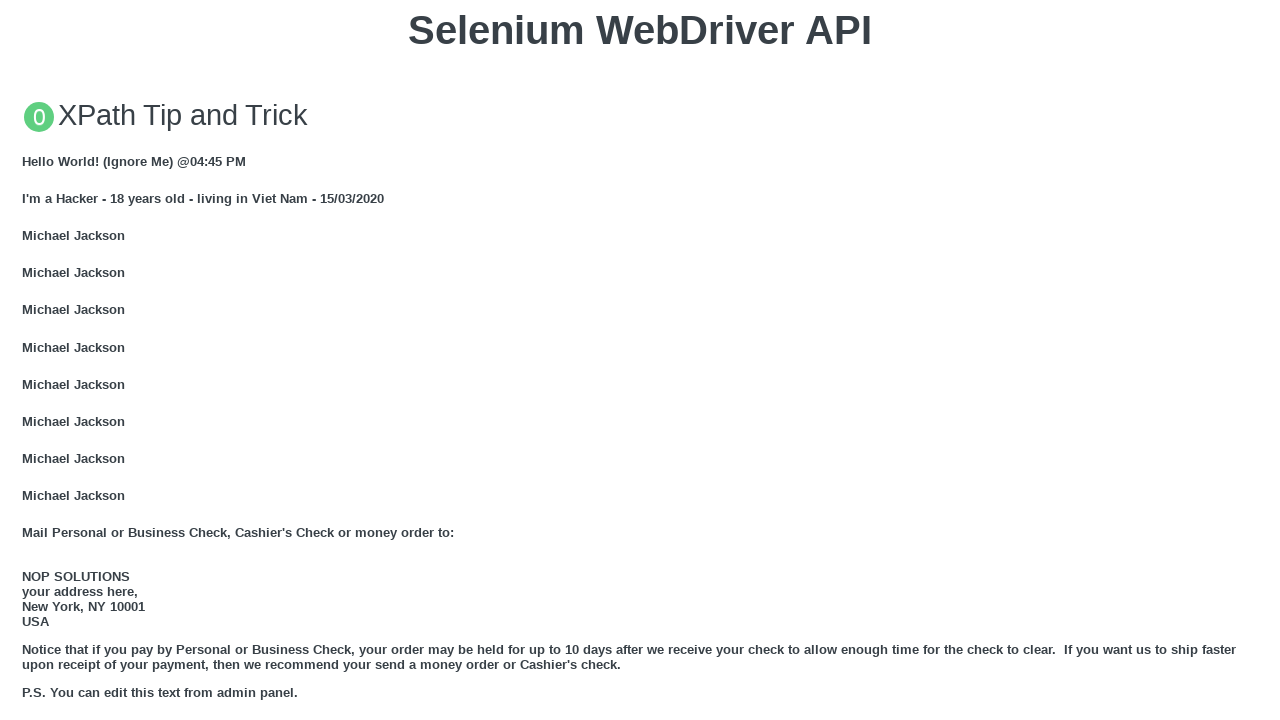

Clicked Google link and opened new tab at (56, 360) on xpath=//a[text()='GOOGLE']
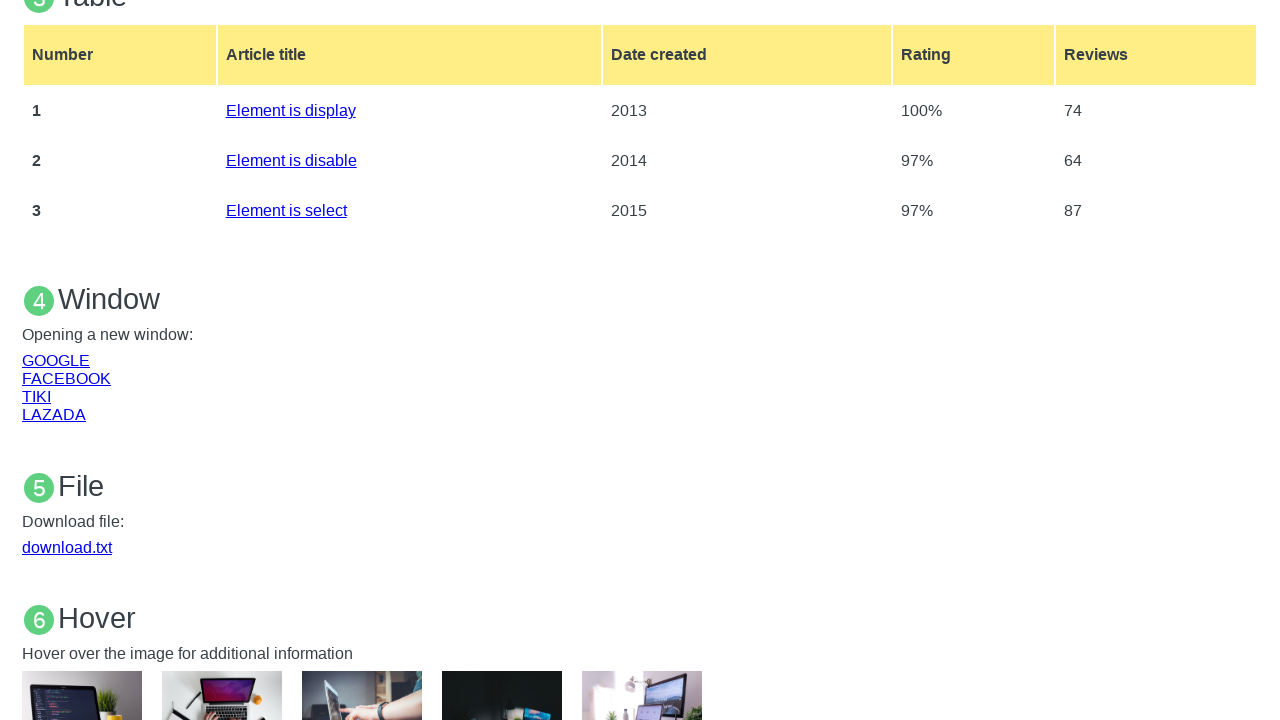

Clicked Facebook link and opened new tab at (66, 378) on xpath=//a[text()='FACEBOOK']
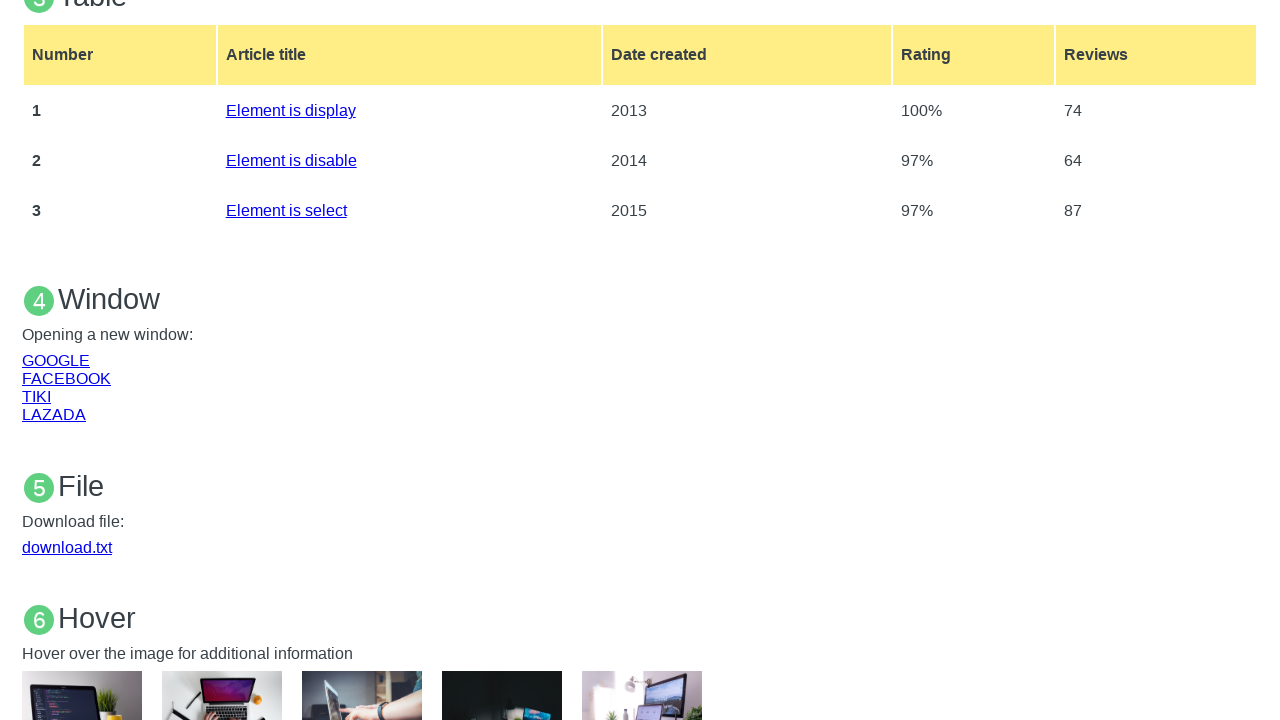

Clicked Tiki link and opened new tab at (36, 396) on xpath=//a[text()='TIKI']
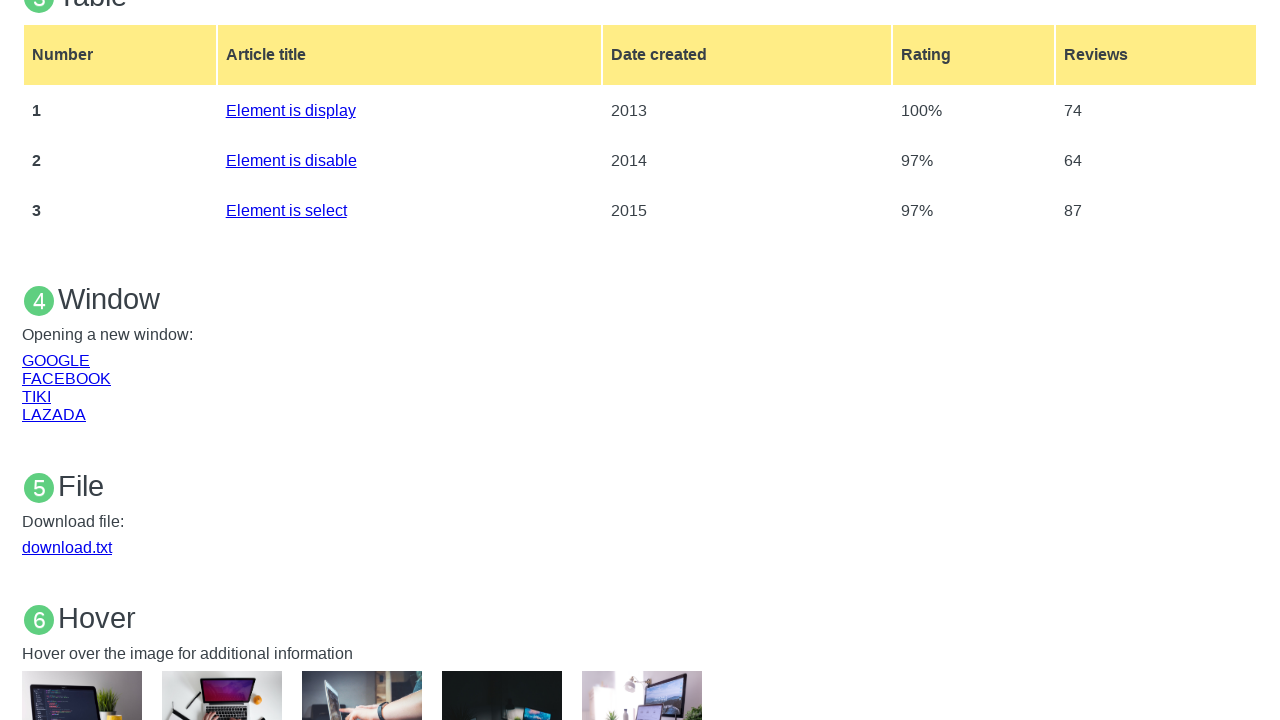

Closed Google tab
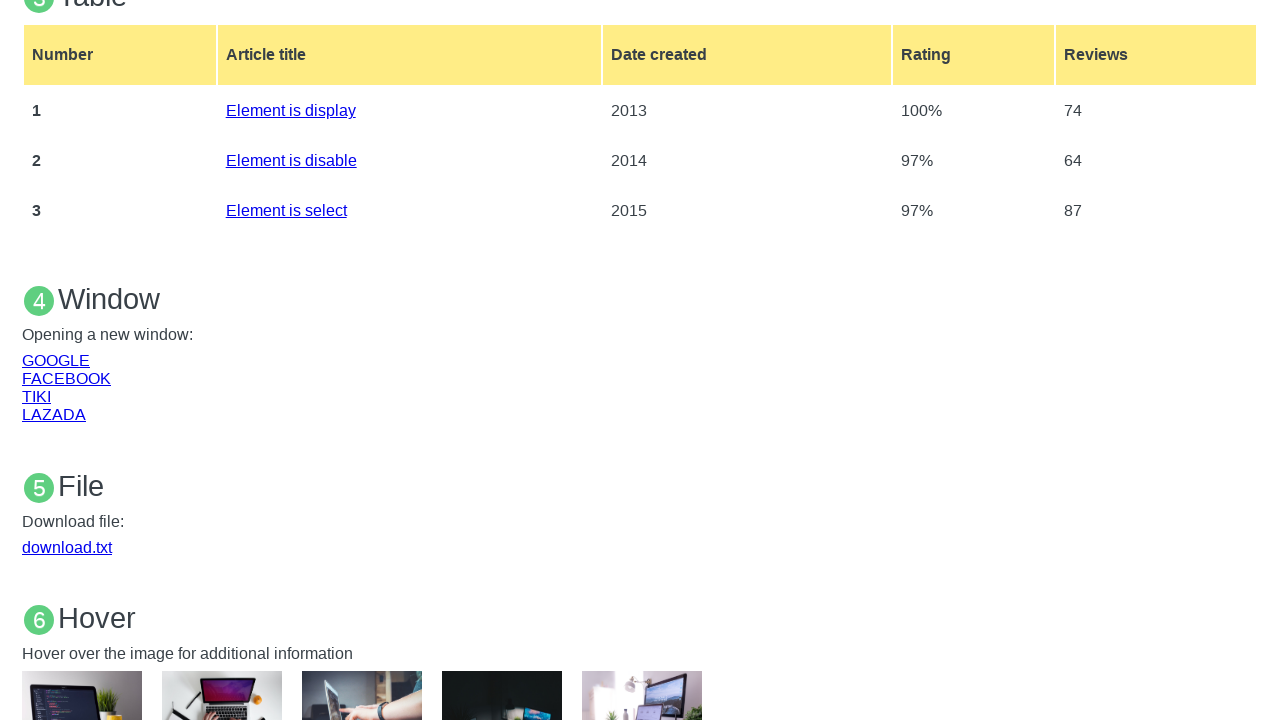

Closed Facebook tab
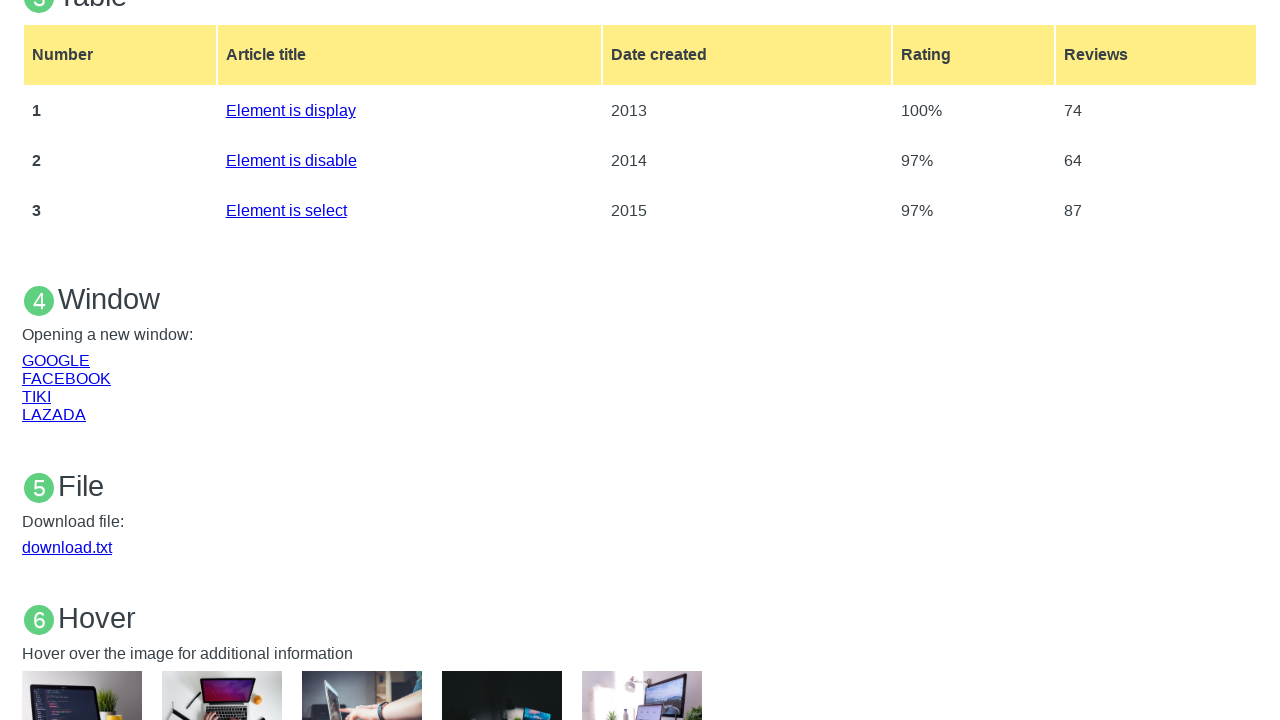

Closed Tiki tab
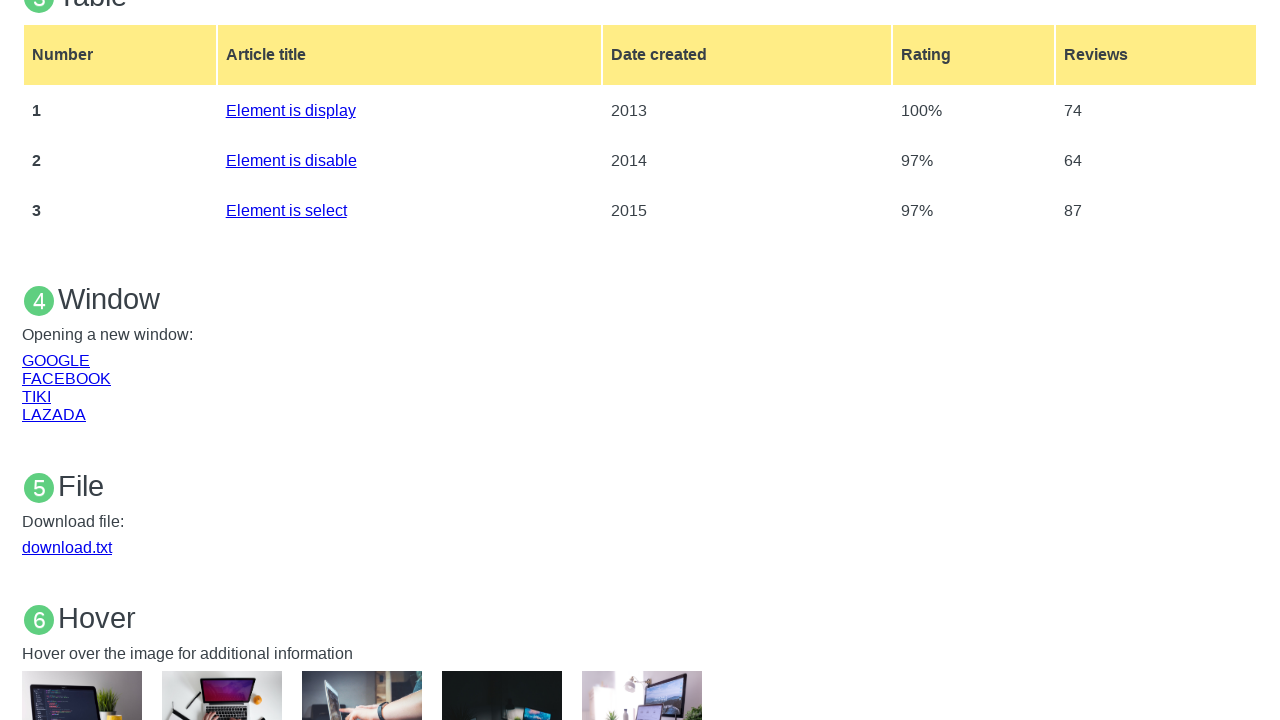

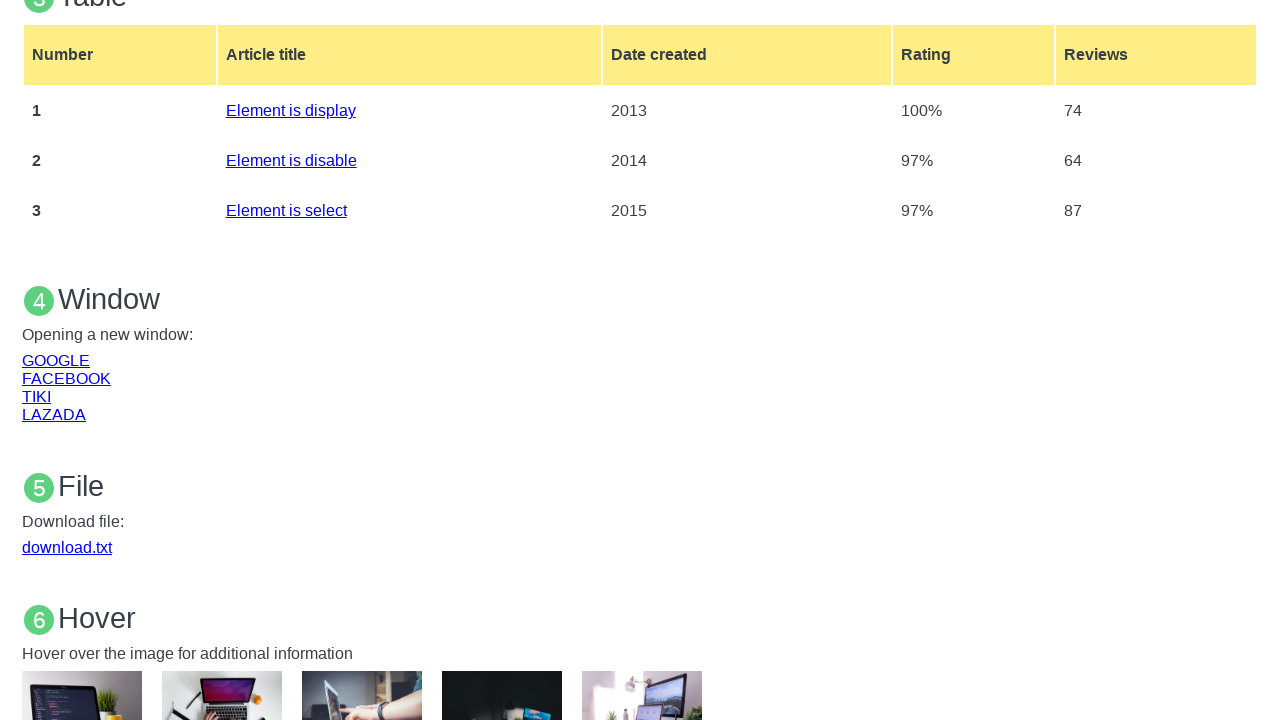